Tests basic browser navigation by visiting YouTube, then navigating to Gmail, and using browser back navigation to return to the previous page.

Starting URL: https://www.youtube.com/

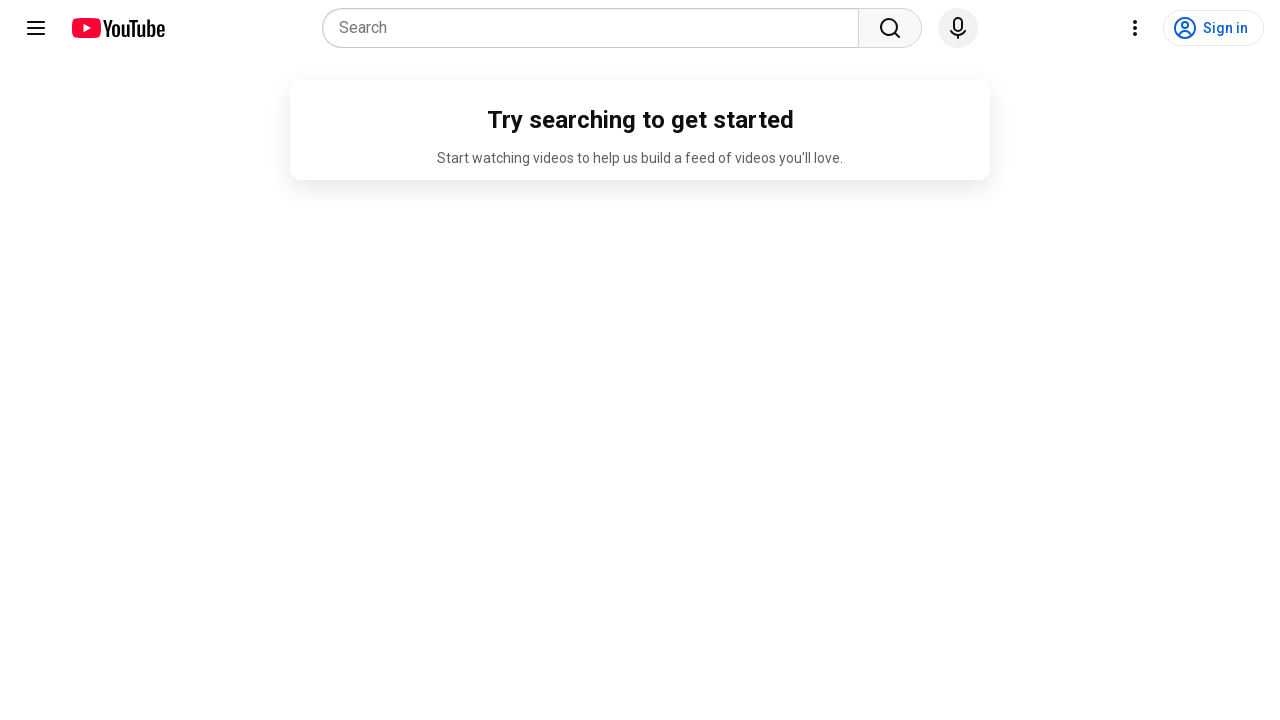

Set viewport size to 1920x1080
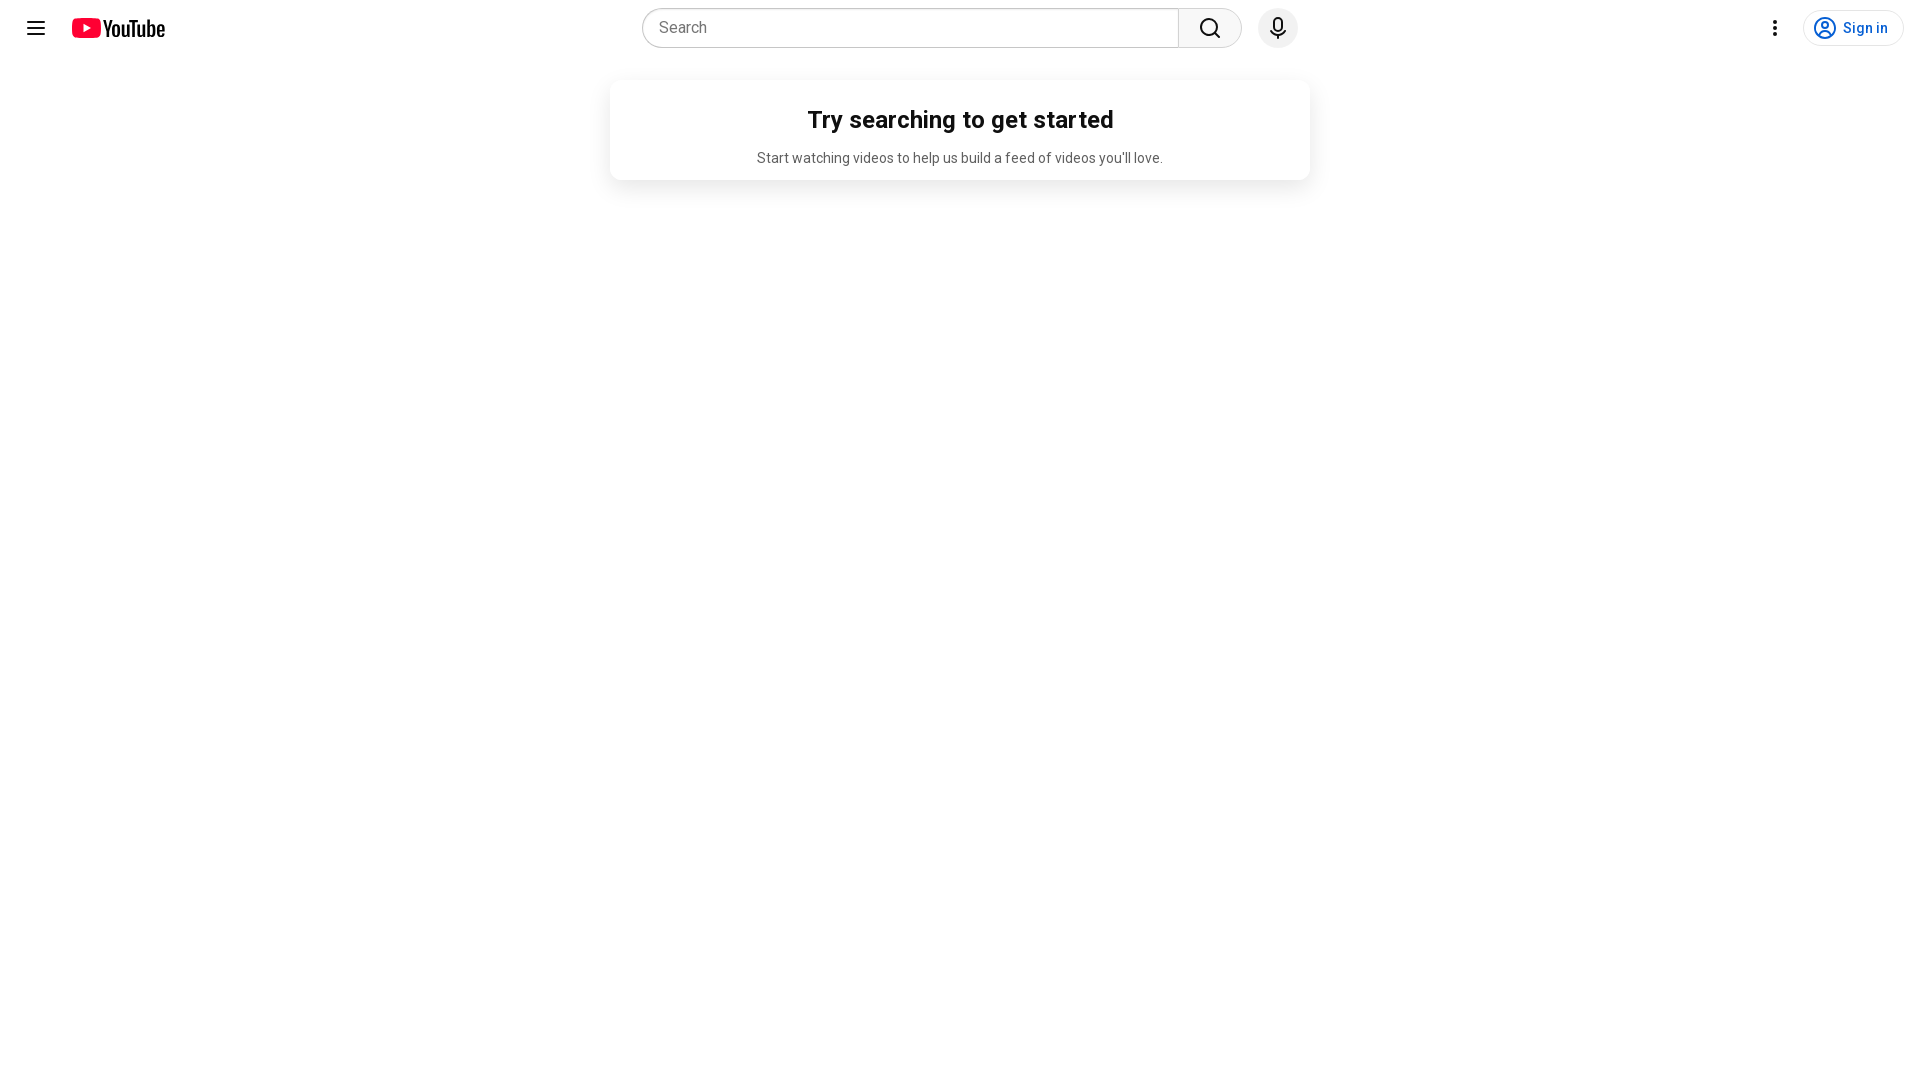

Retrieved page title: YouTube
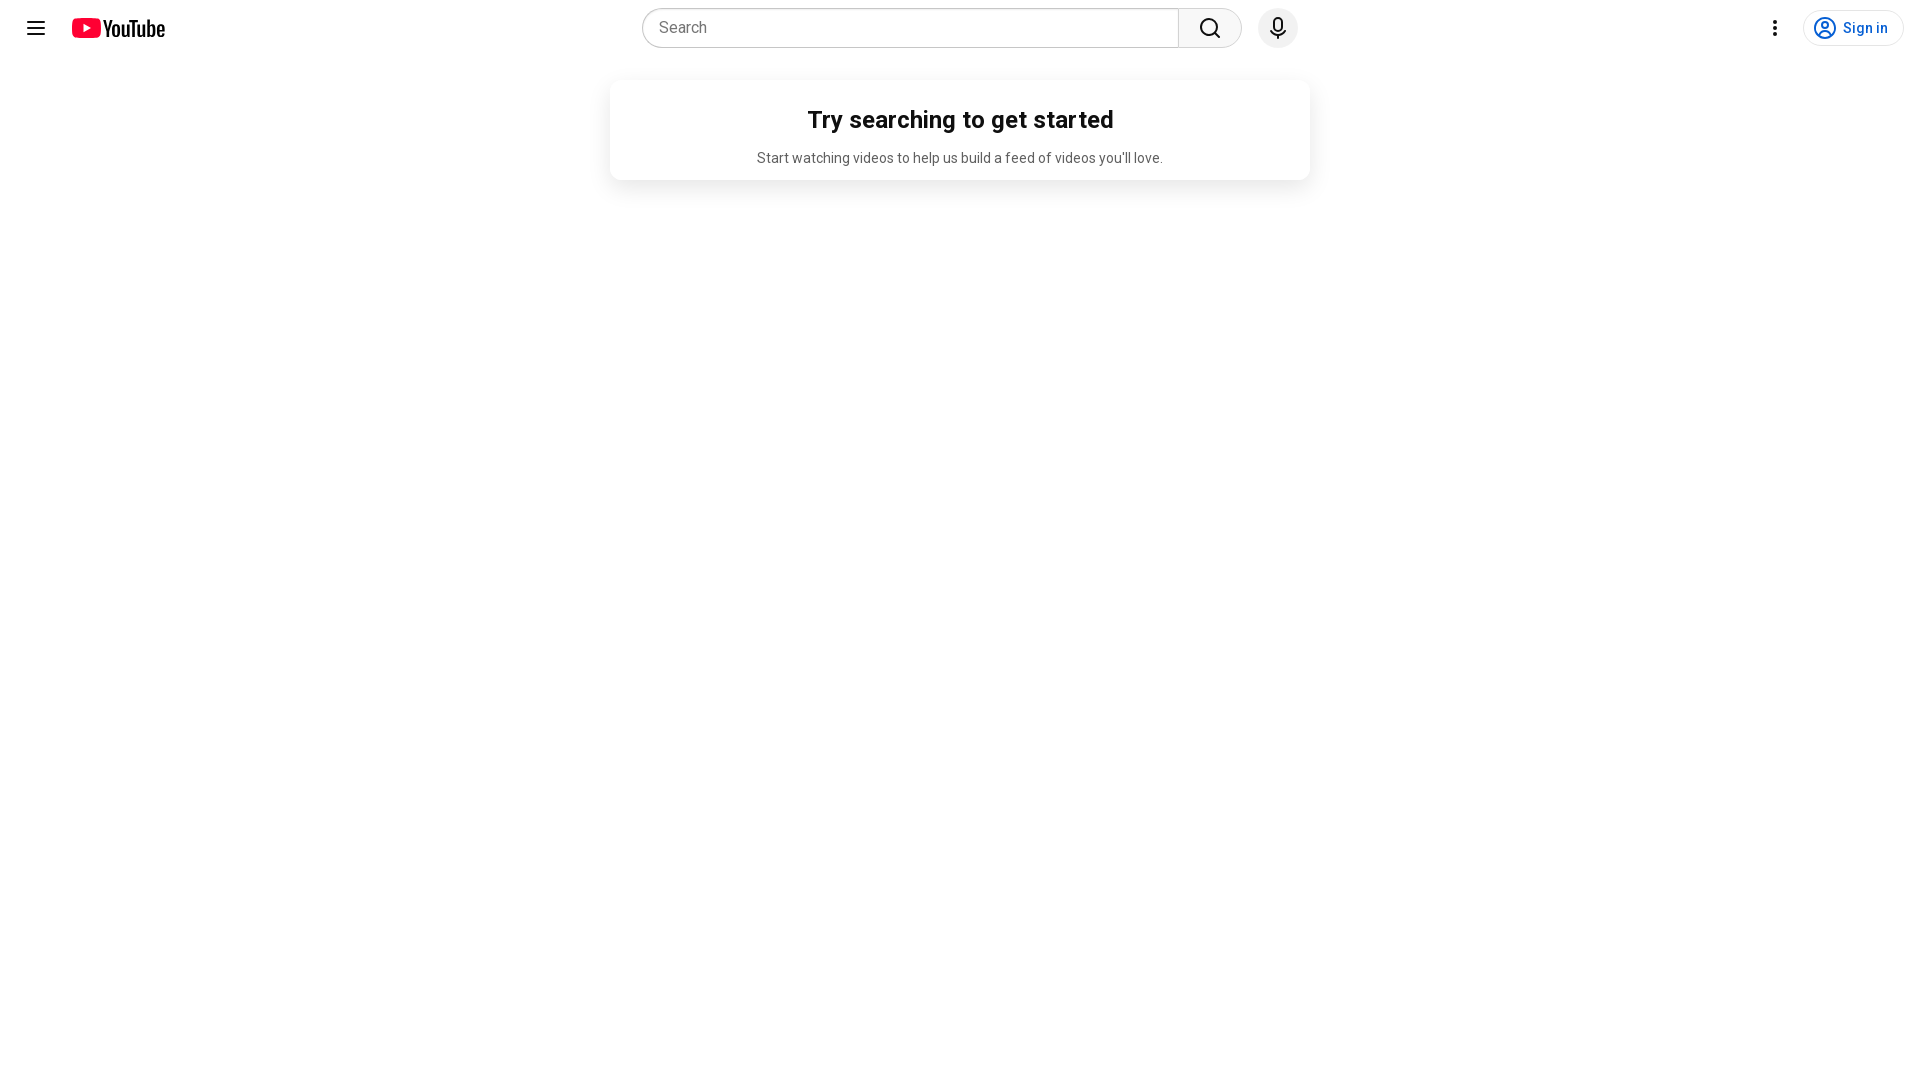

Retrieved current URL: https://www.youtube.com/
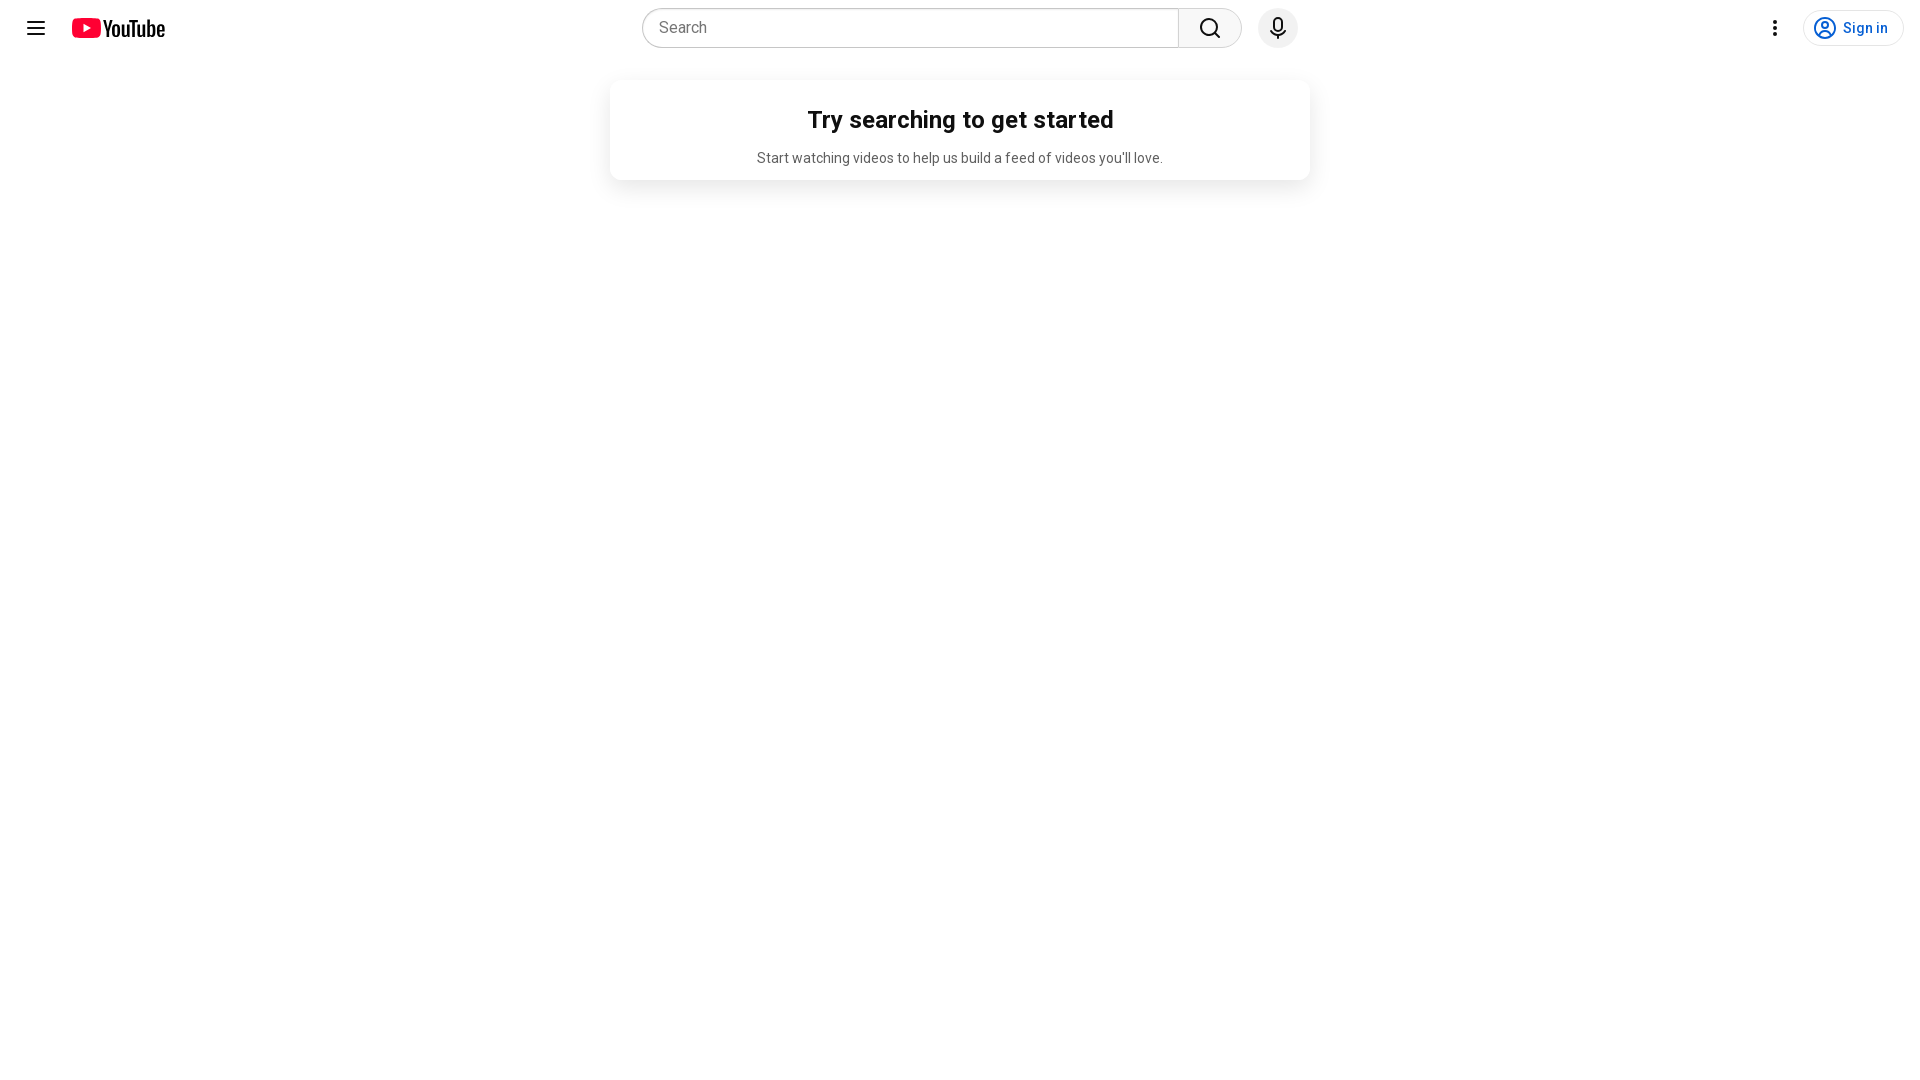

Navigated to Gmail (https://gmail.com)
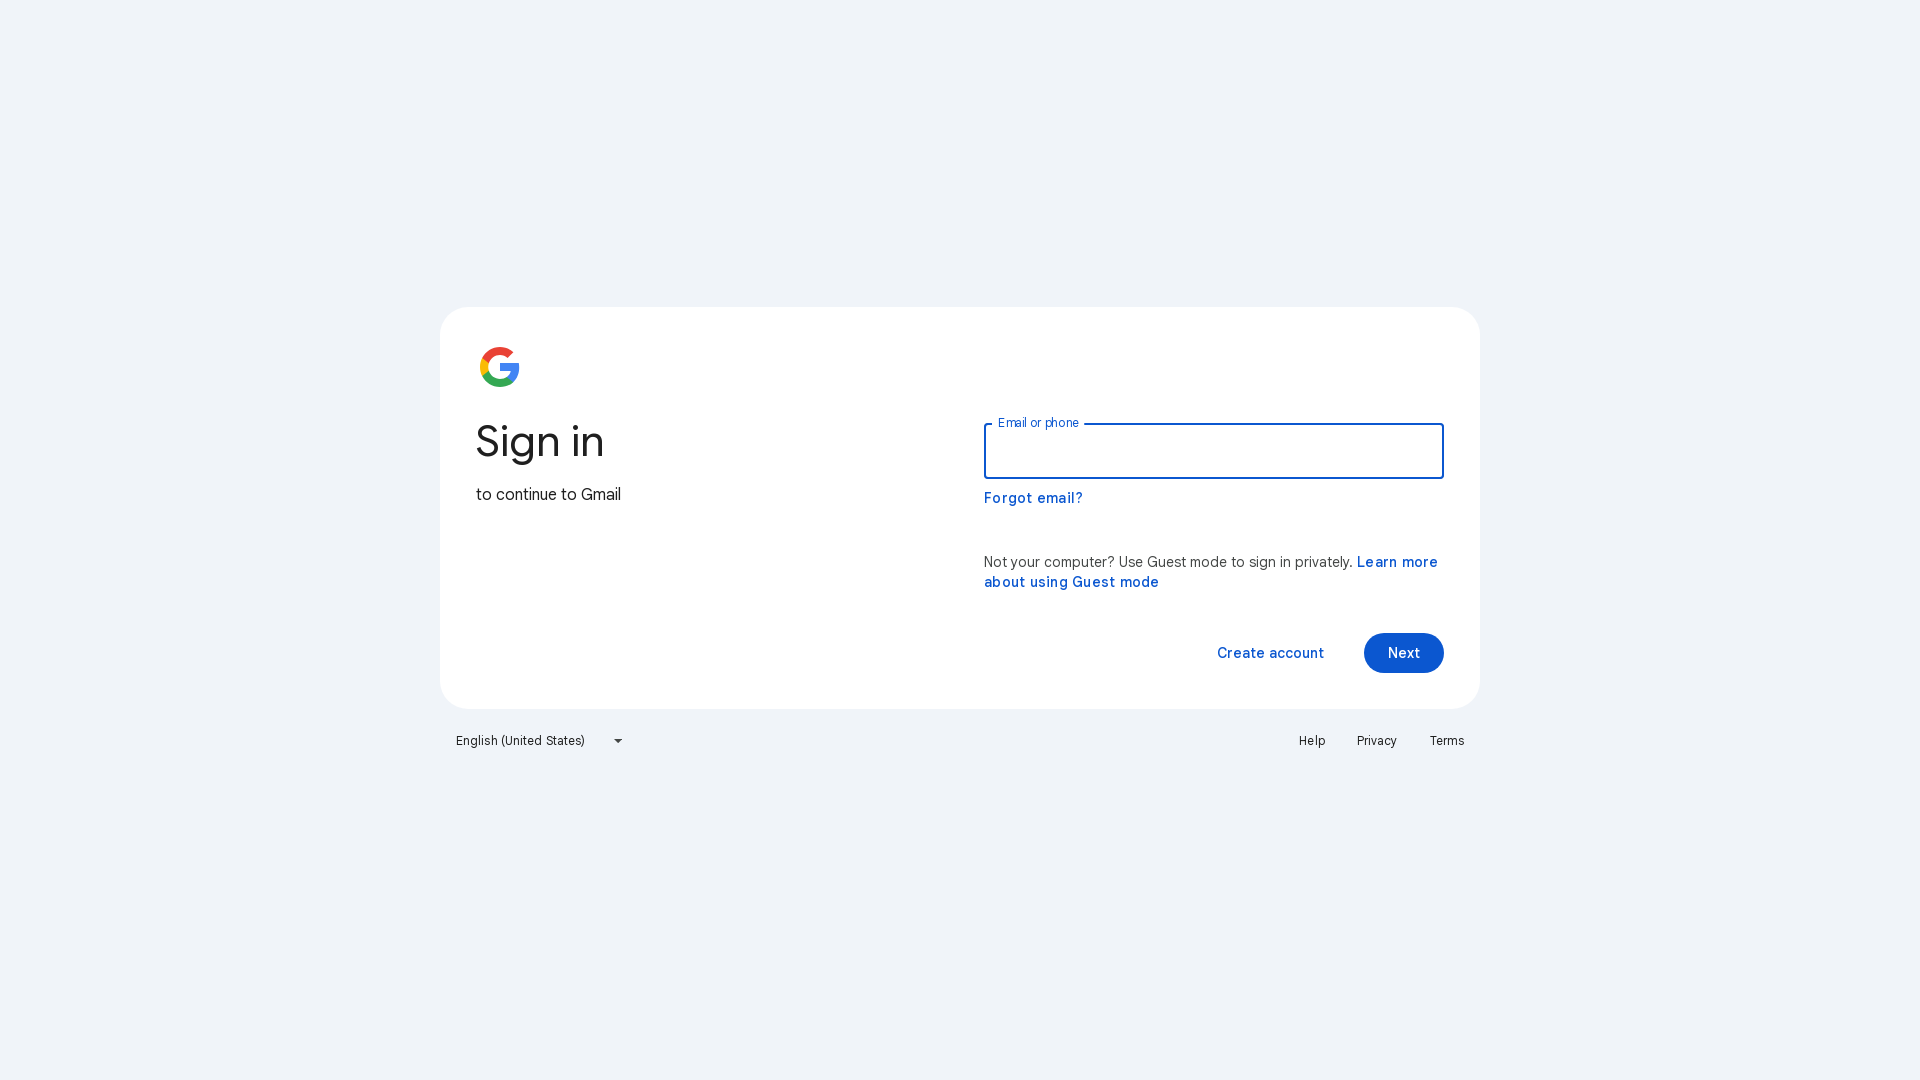

Waited 2000ms for Gmail page to load
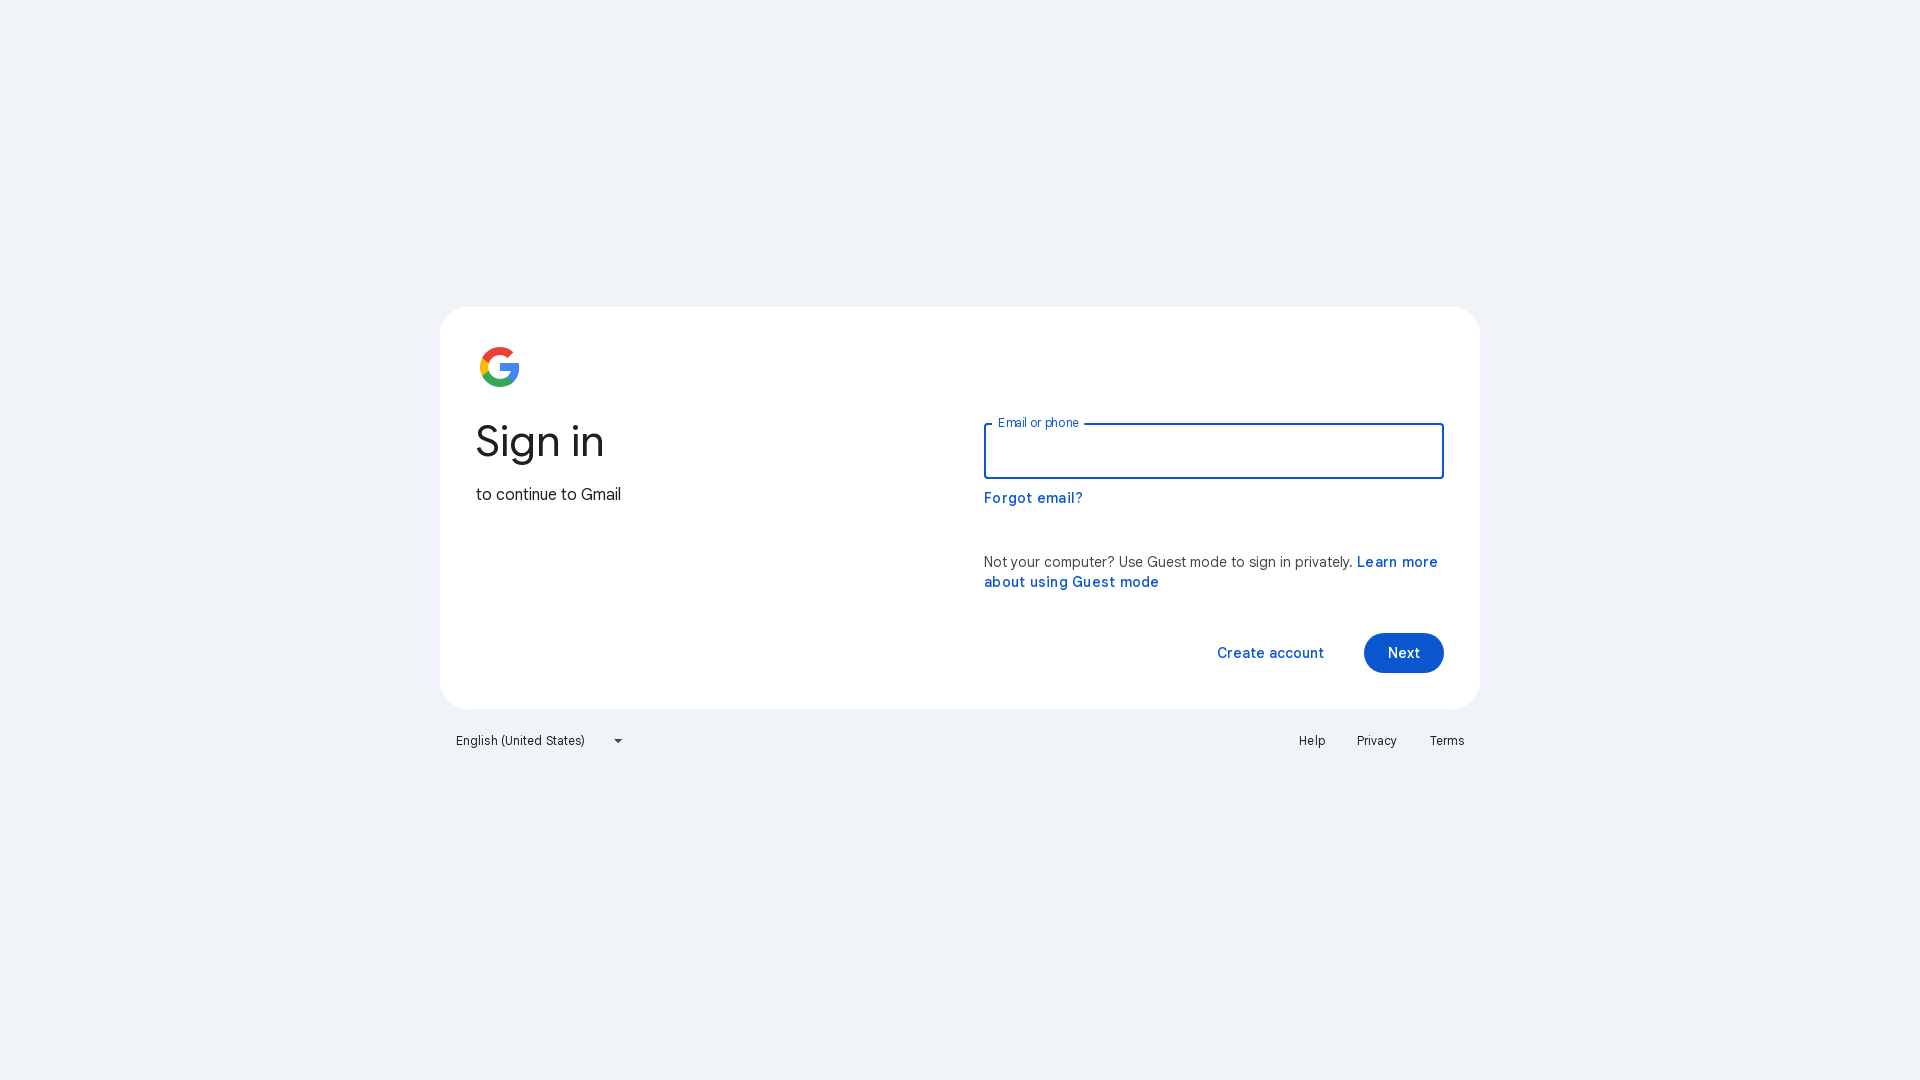

Navigated back to previous page (YouTube)
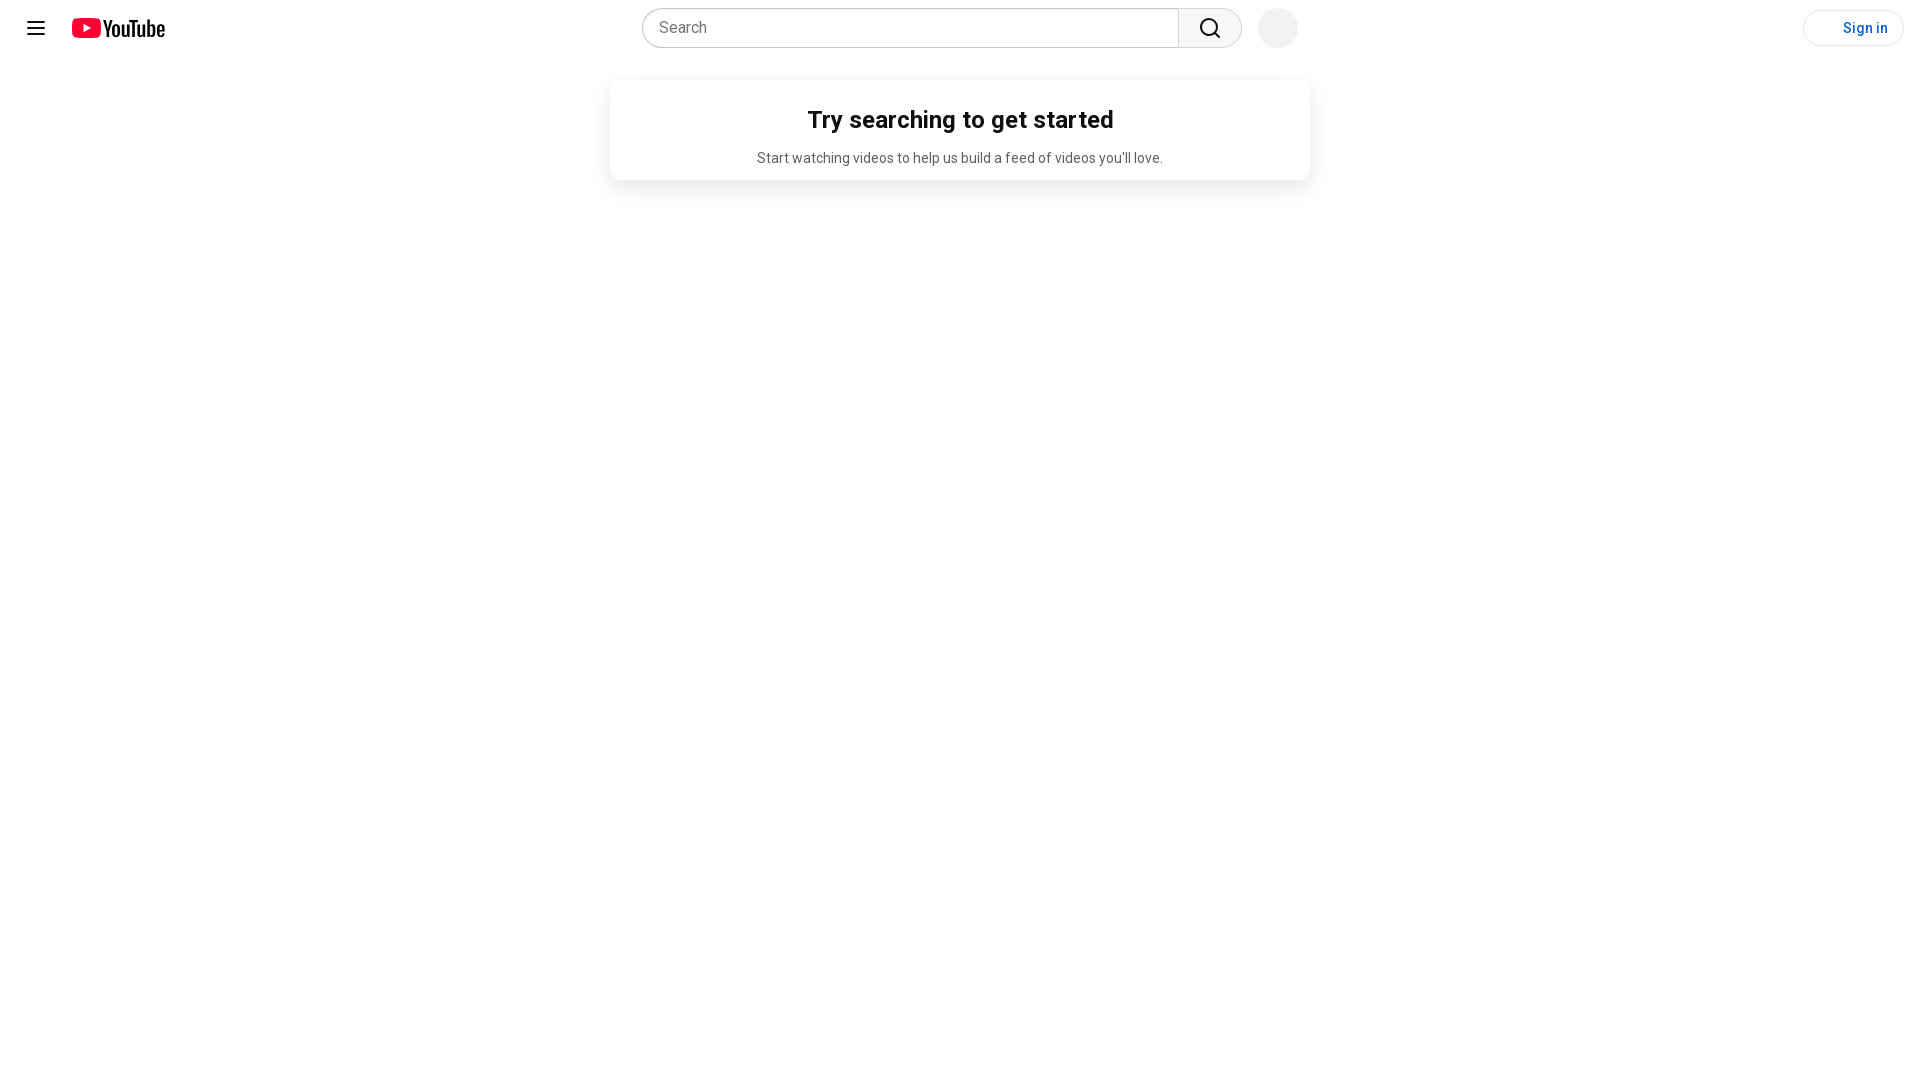

YouTube page loaded - ytd-app element found
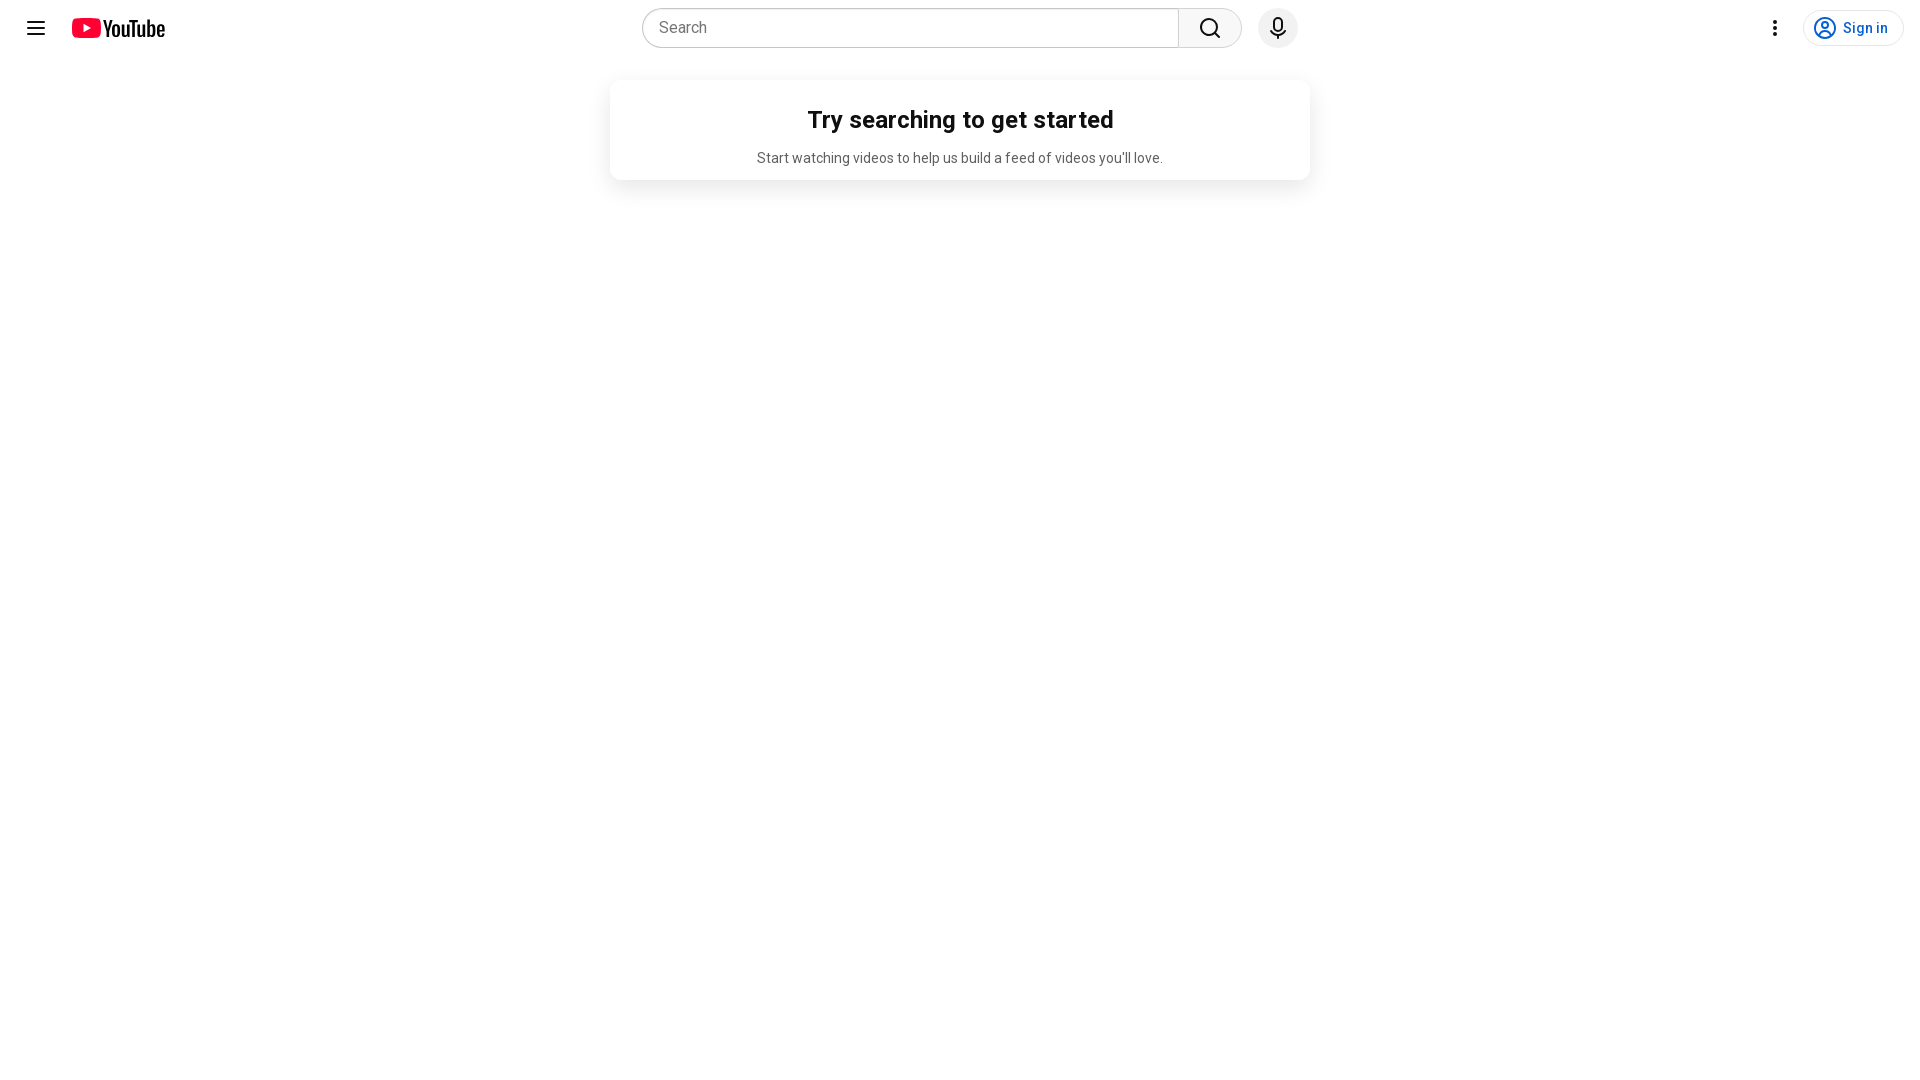

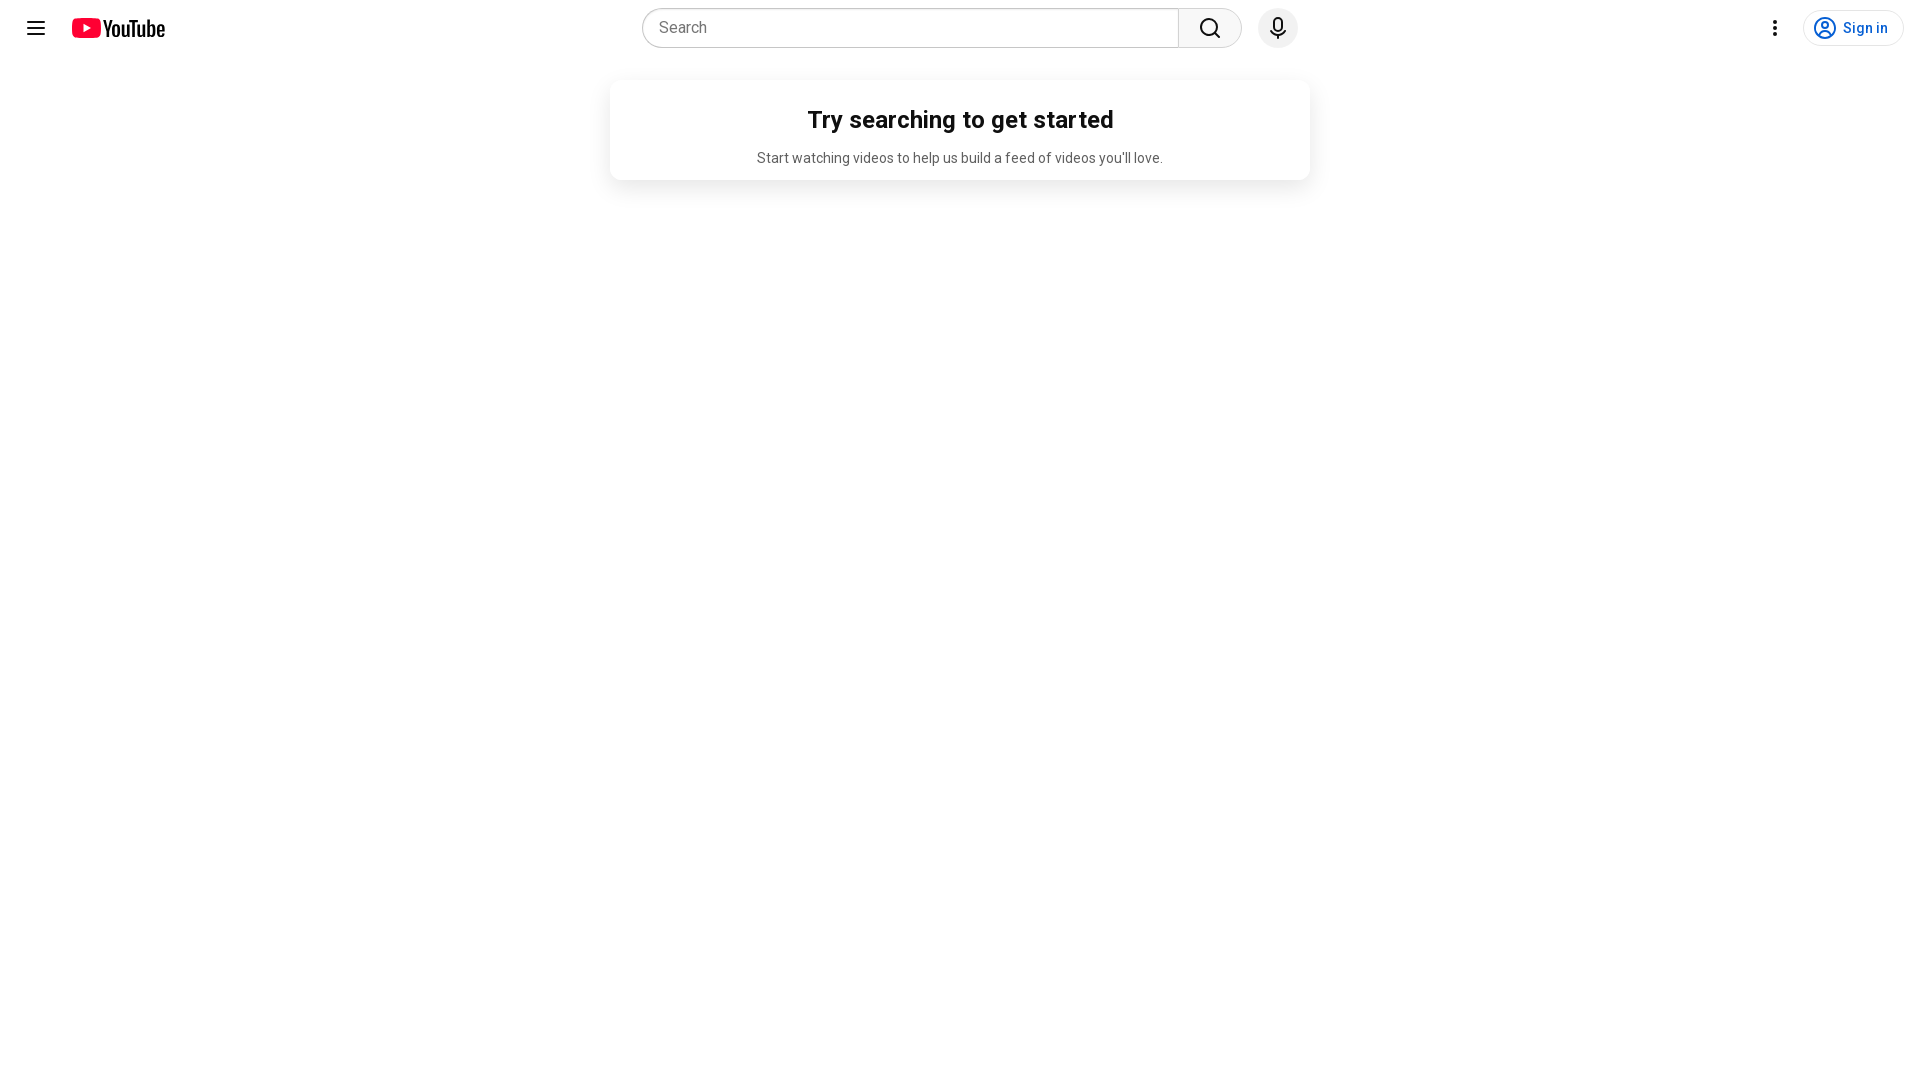